Loads the policy watcher app and verifies basic page elements are present including title and proper HTTPS usage.

Starting URL: https://ts-policy-watcher.vercel.app

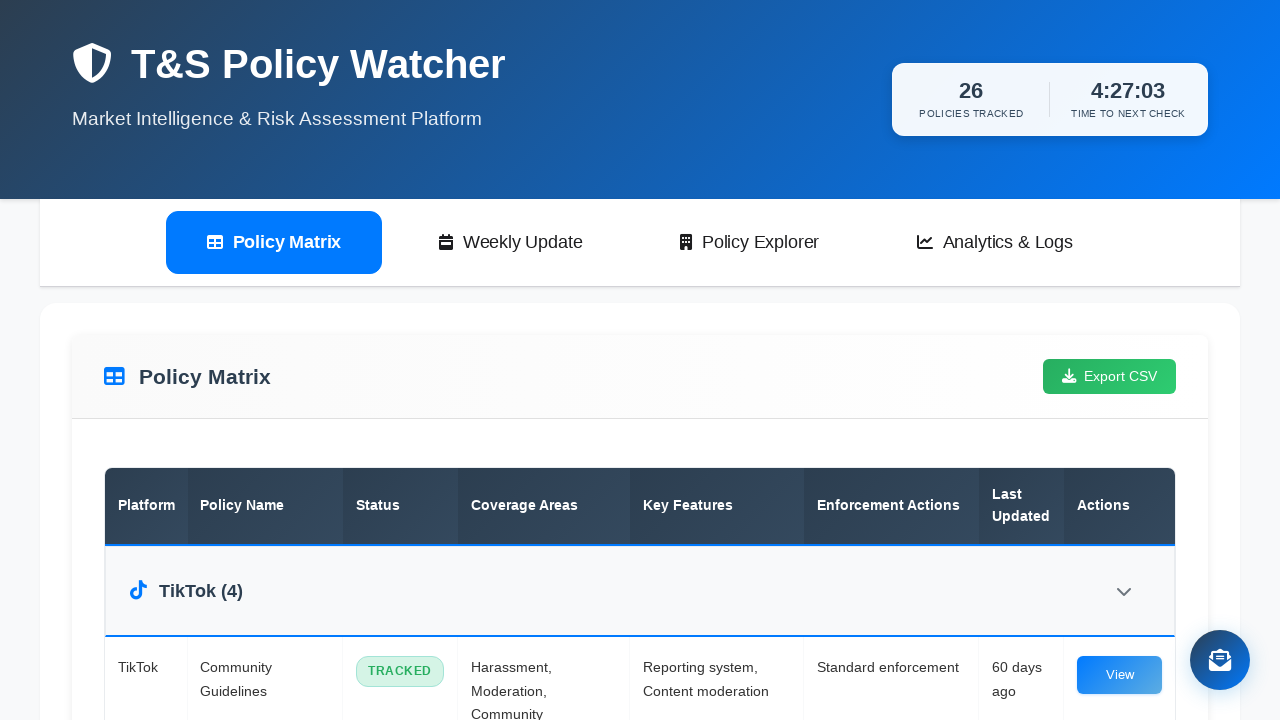

Waited for page to reach networkidle state
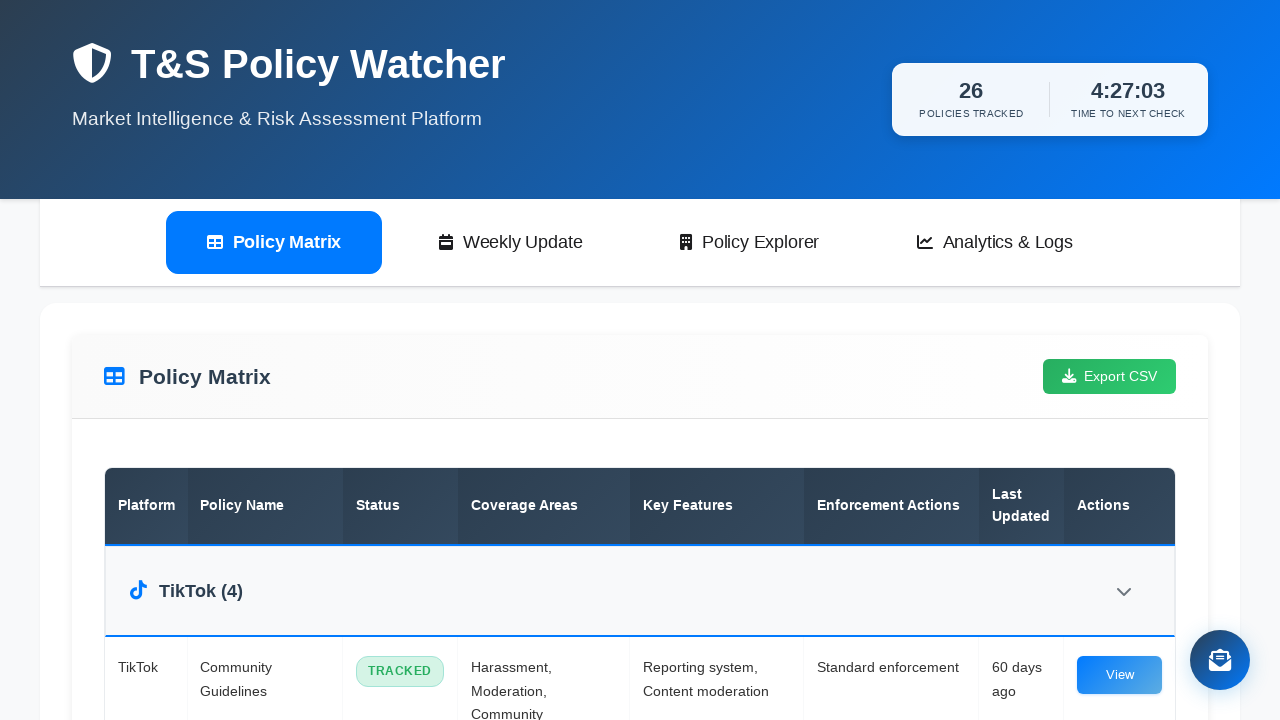

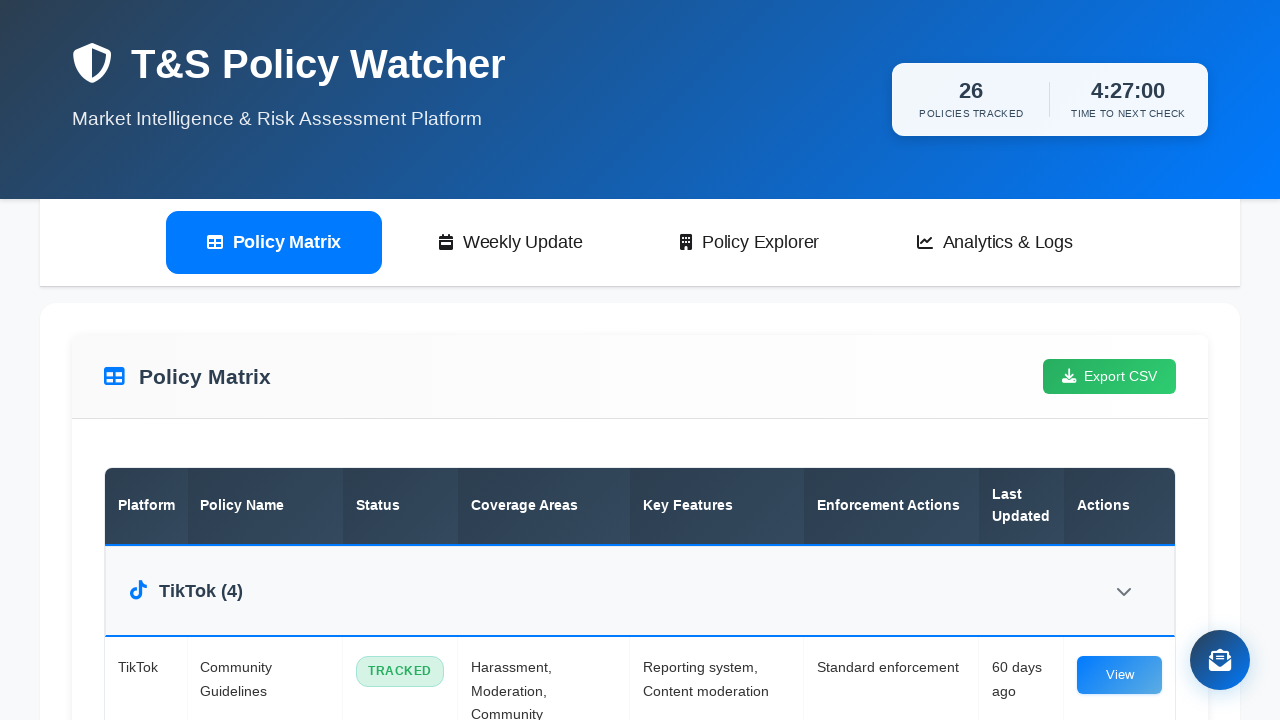